Tests editing a todo item by double-clicking, changing text, and pressing Enter

Starting URL: https://demo.playwright.dev/todomvc

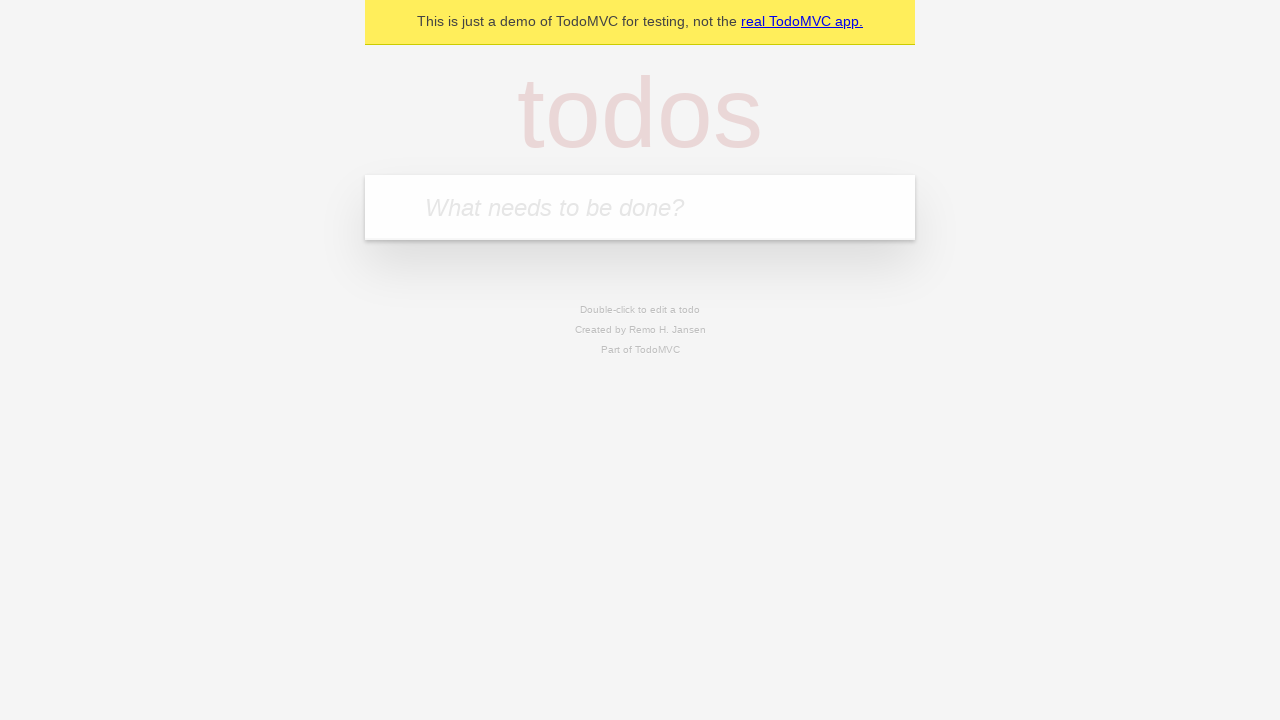

Filled new todo input with 'buy some cheese' on internal:attr=[placeholder="What needs to be done?"i]
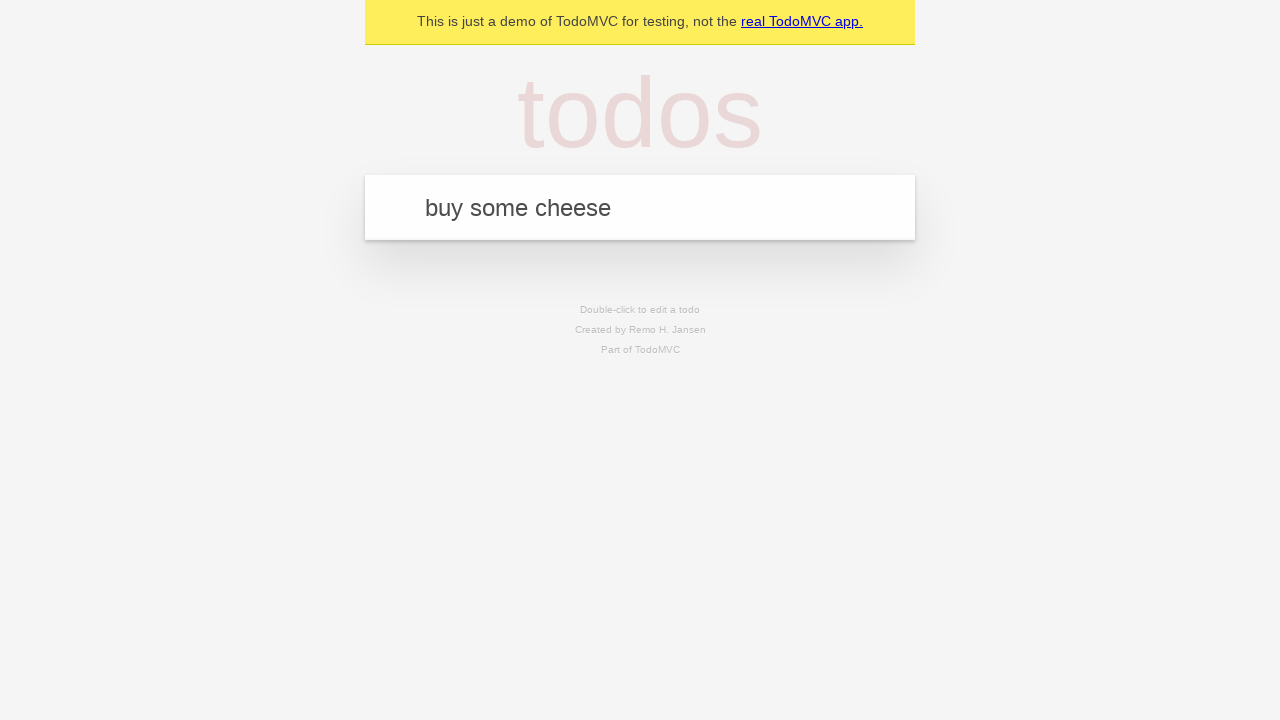

Pressed Enter to create todo 'buy some cheese' on internal:attr=[placeholder="What needs to be done?"i]
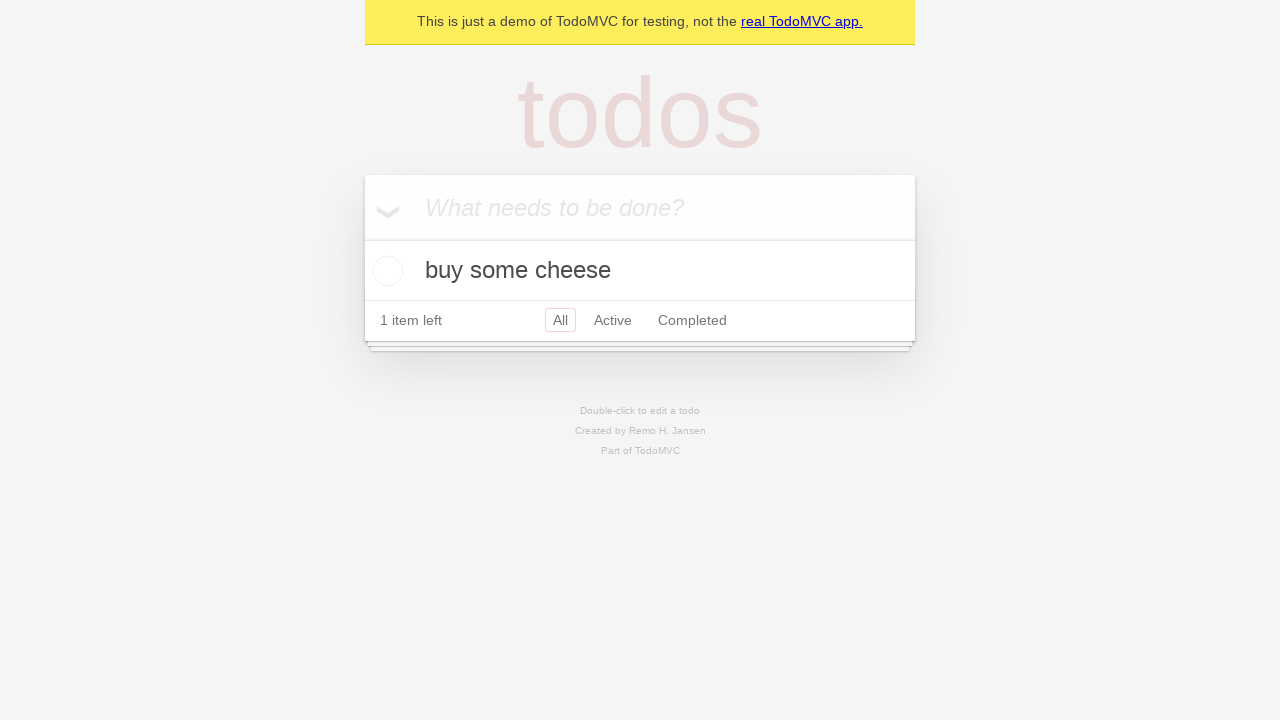

Filled new todo input with 'feed the cat' on internal:attr=[placeholder="What needs to be done?"i]
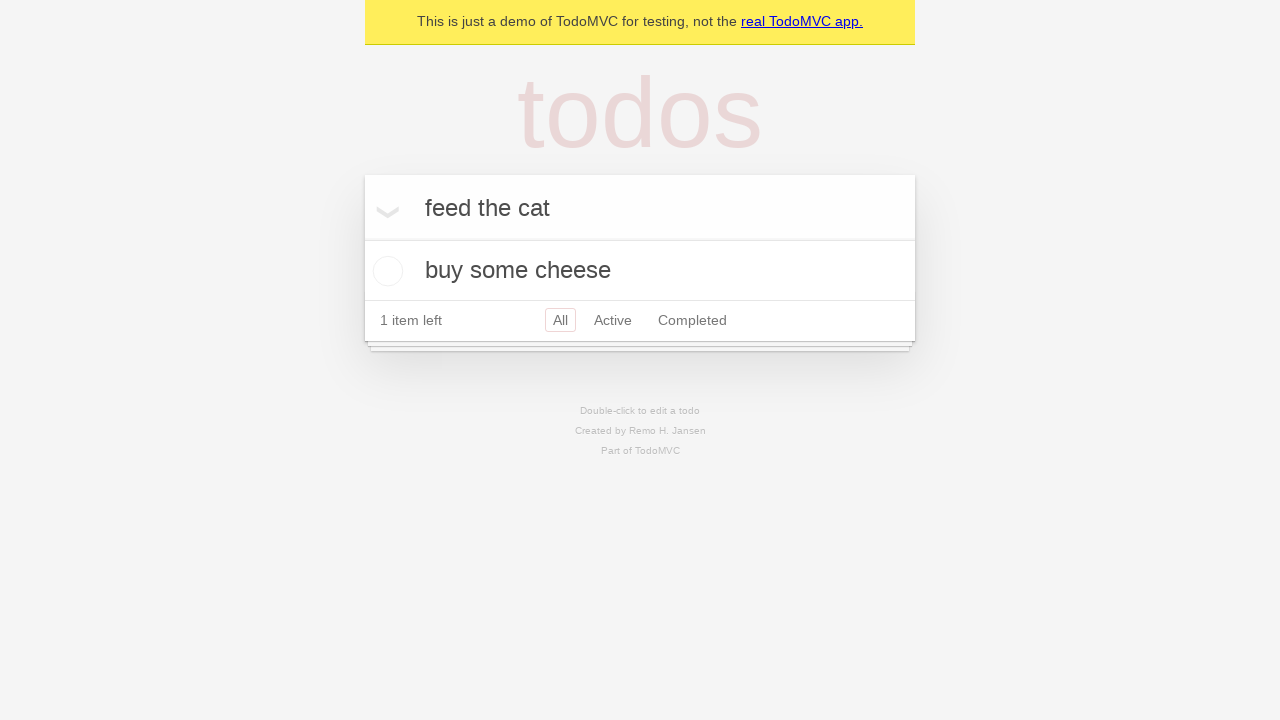

Pressed Enter to create todo 'feed the cat' on internal:attr=[placeholder="What needs to be done?"i]
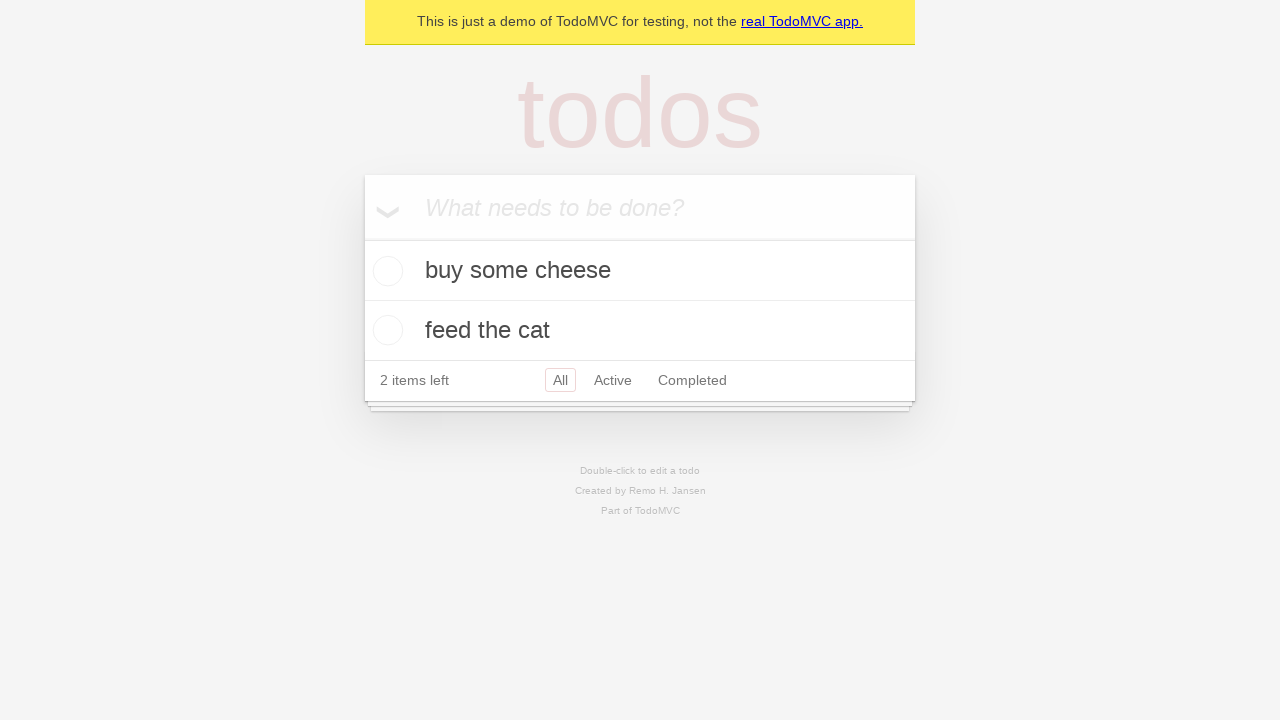

Filled new todo input with 'book a doctors appointment' on internal:attr=[placeholder="What needs to be done?"i]
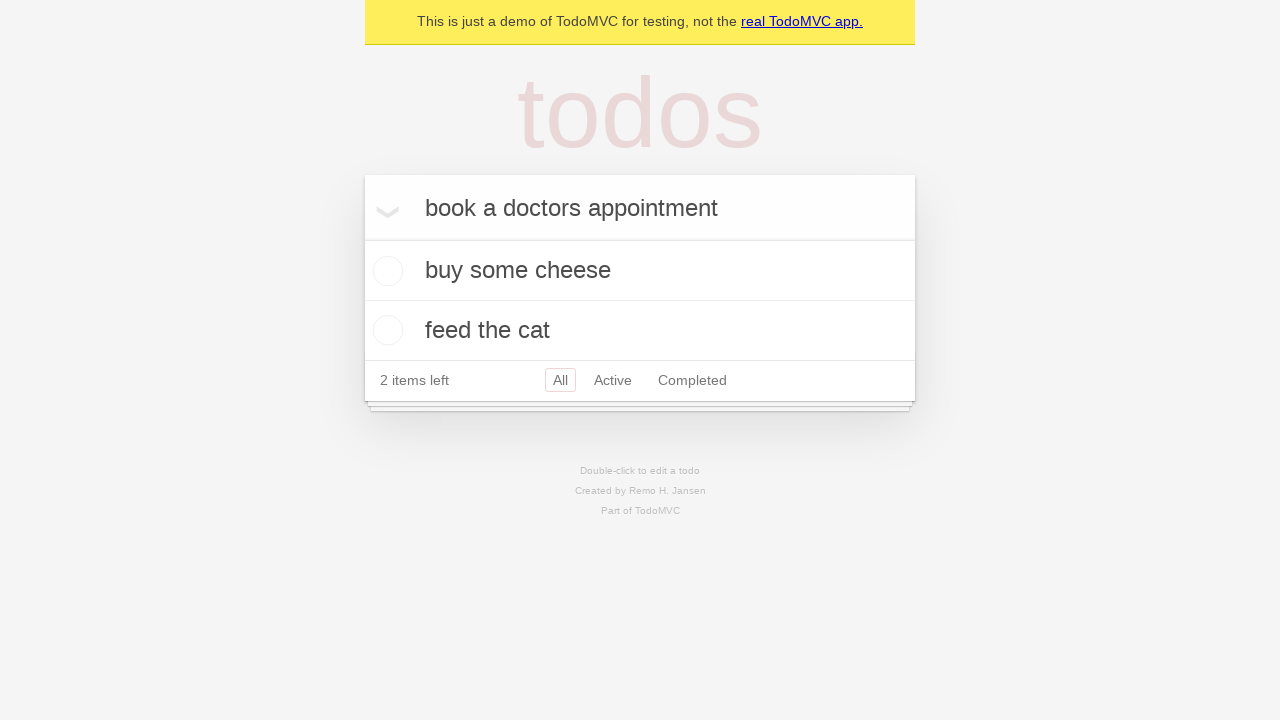

Pressed Enter to create todo 'book a doctors appointment' on internal:attr=[placeholder="What needs to be done?"i]
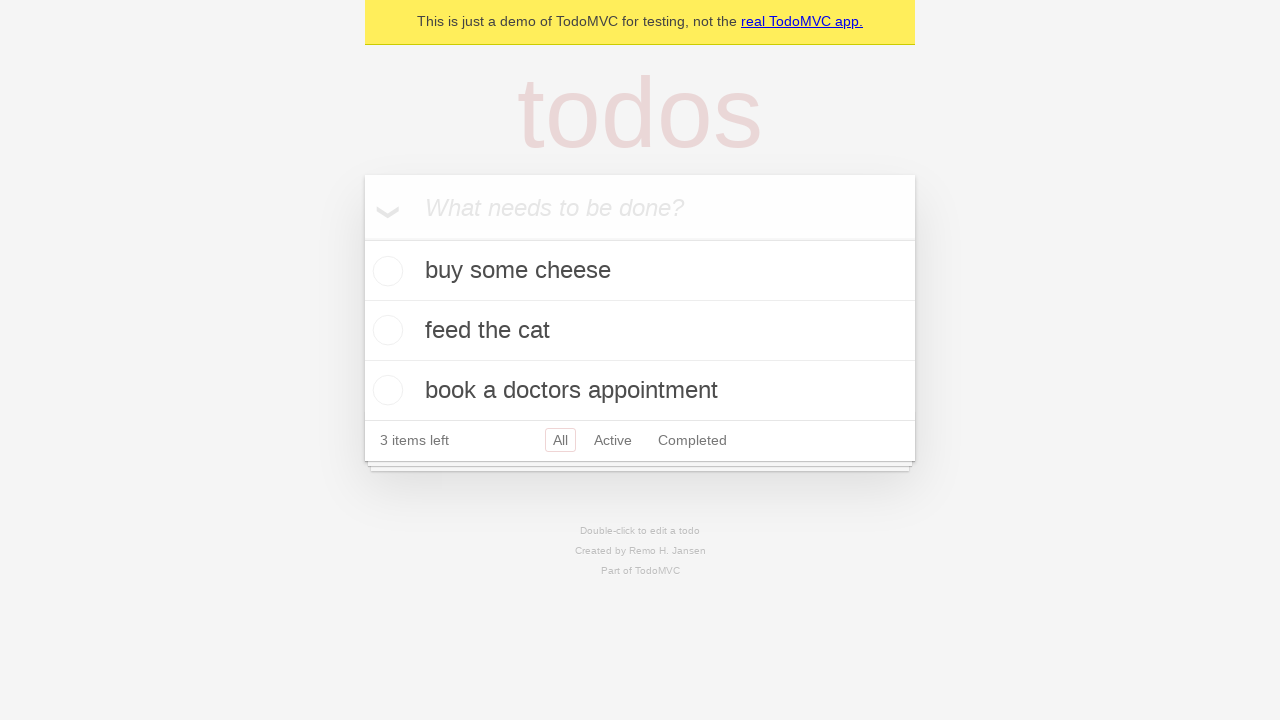

Double-clicked second todo item to enter edit mode at (640, 331) on internal:testid=[data-testid="todo-item"s] >> nth=1
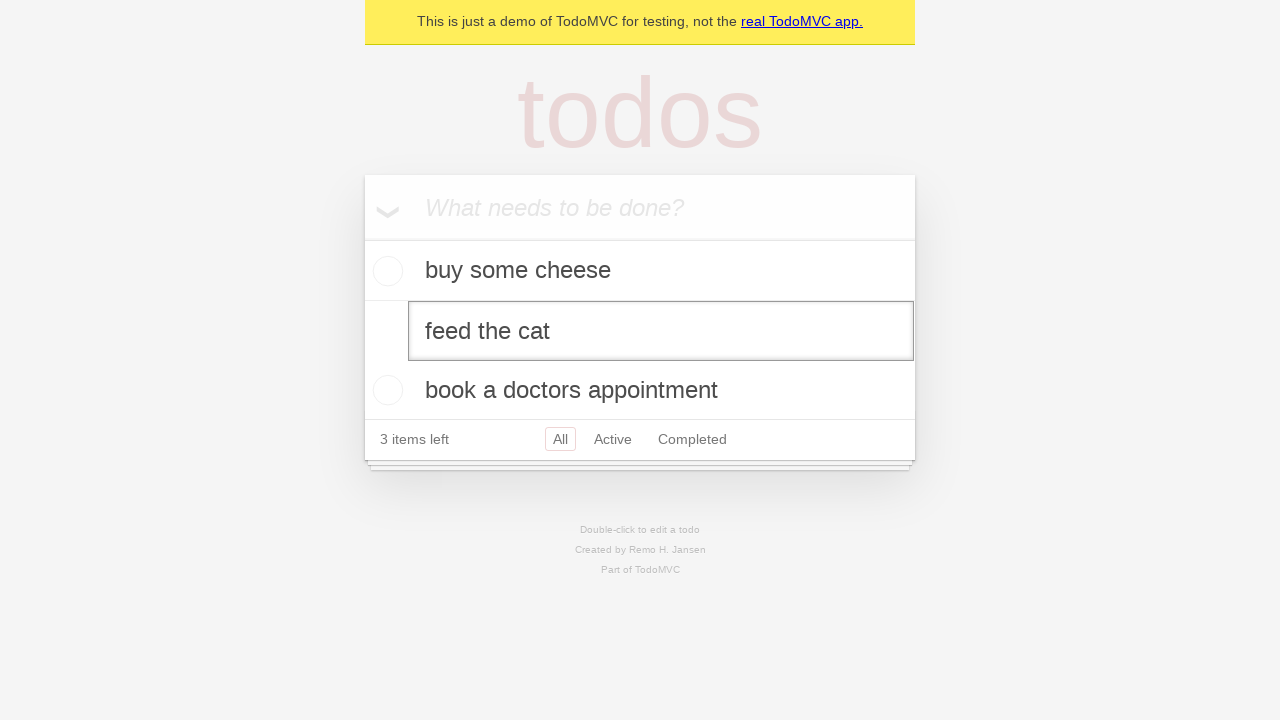

Filled edit input with 'buy some sausages' on internal:testid=[data-testid="todo-item"s] >> nth=1 >> internal:role=textbox[nam
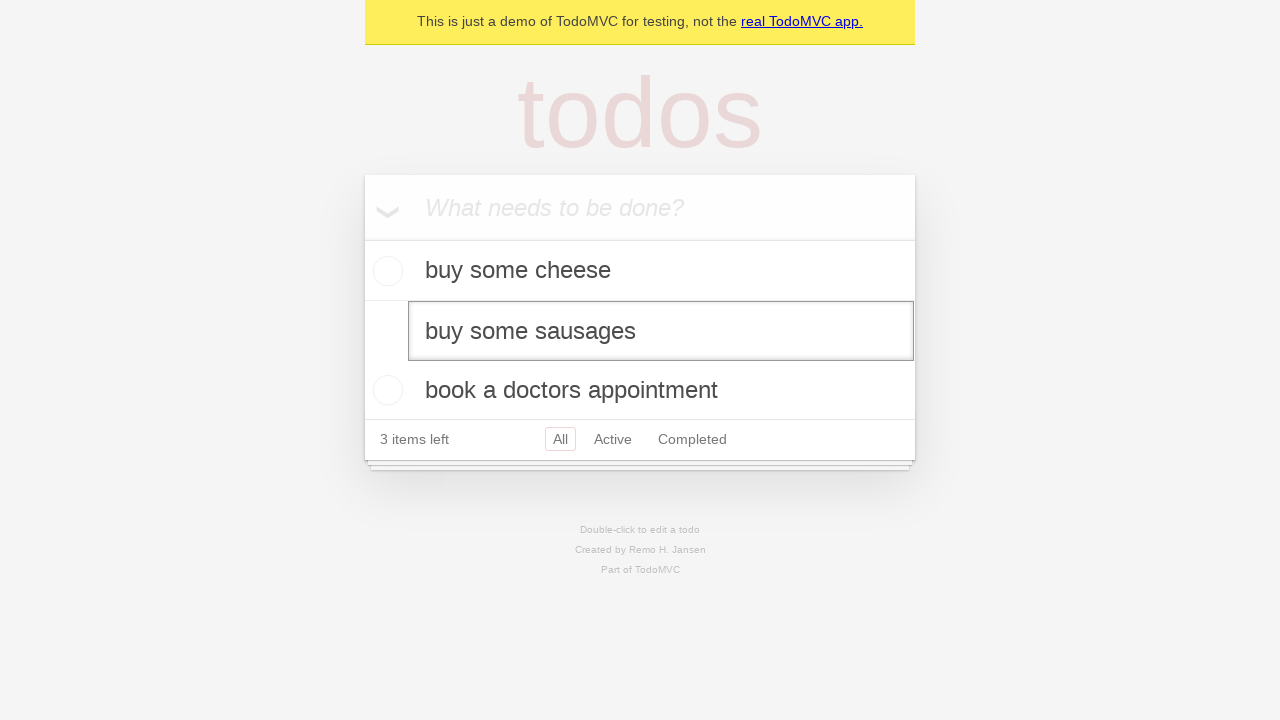

Pressed Enter to confirm todo edit on internal:testid=[data-testid="todo-item"s] >> nth=1 >> internal:role=textbox[nam
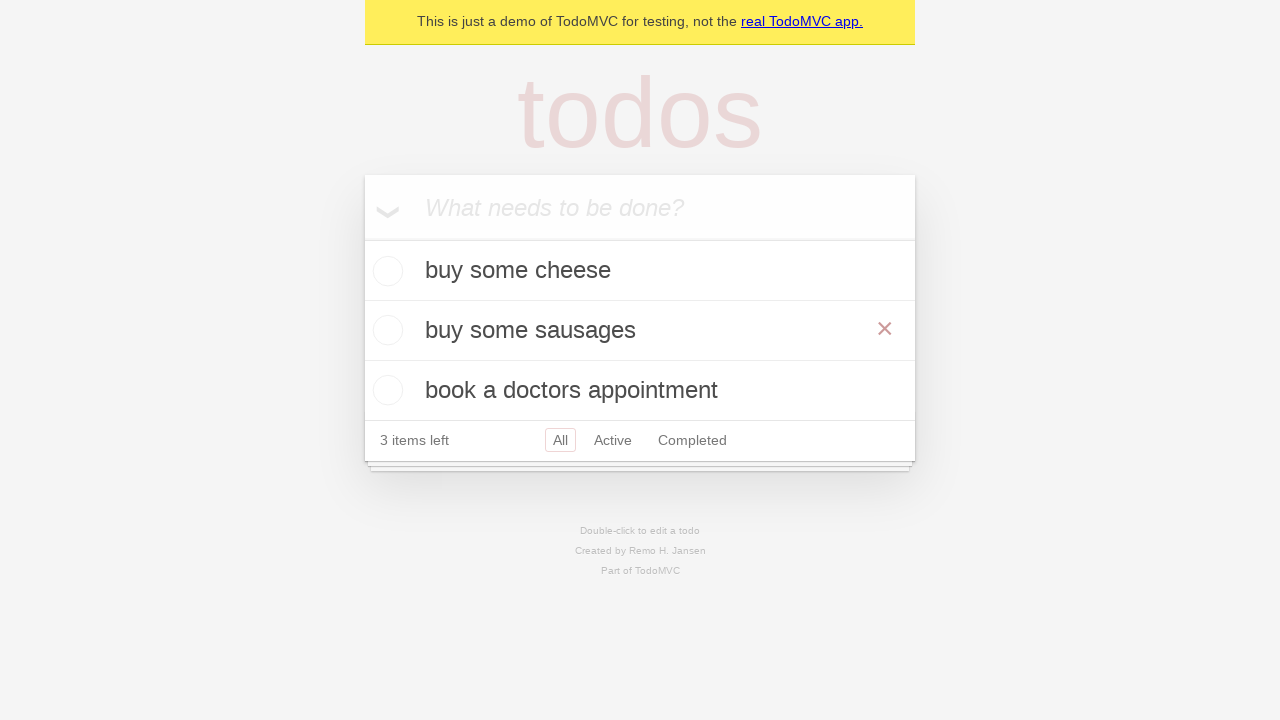

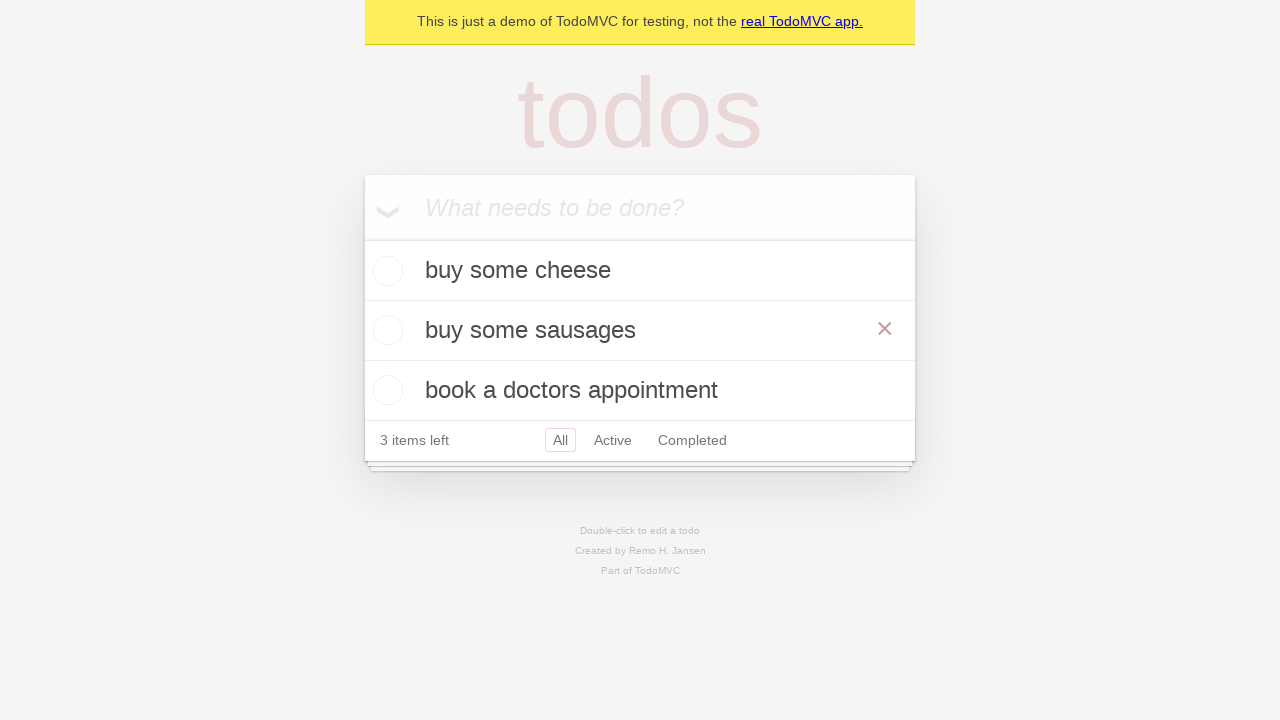